Tests browser window management features including minimize, maximize, fullscreen operations, and opening a new tab to navigate to a different website.

Starting URL: http://leaftaps.com/opentaps/control/main

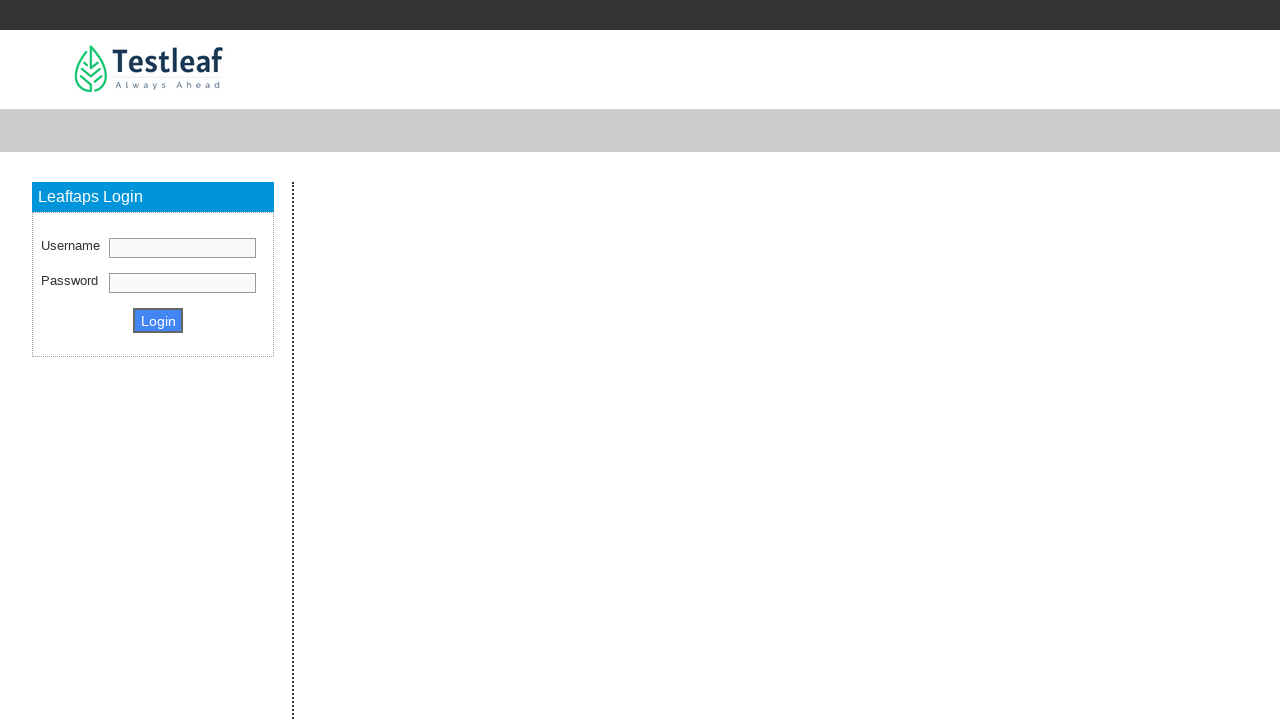

Waited 2 seconds before maximizing window
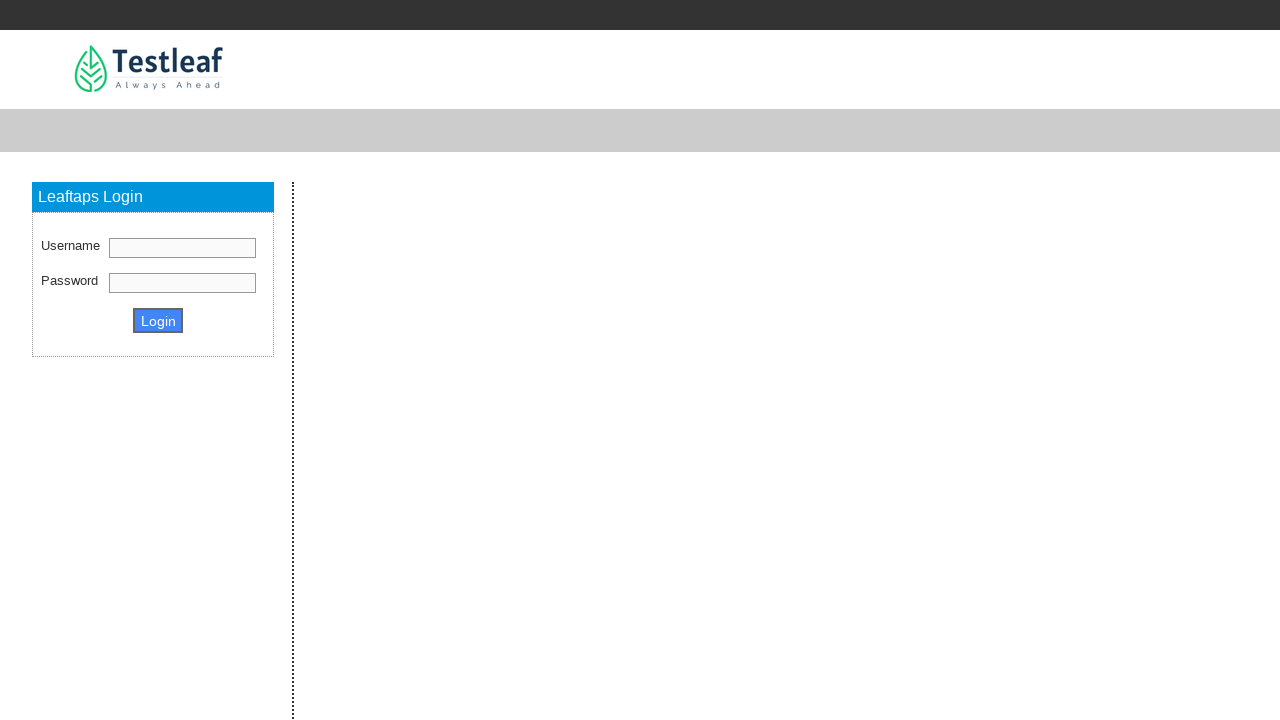

Maximized browser window to 1920x1080 resolution
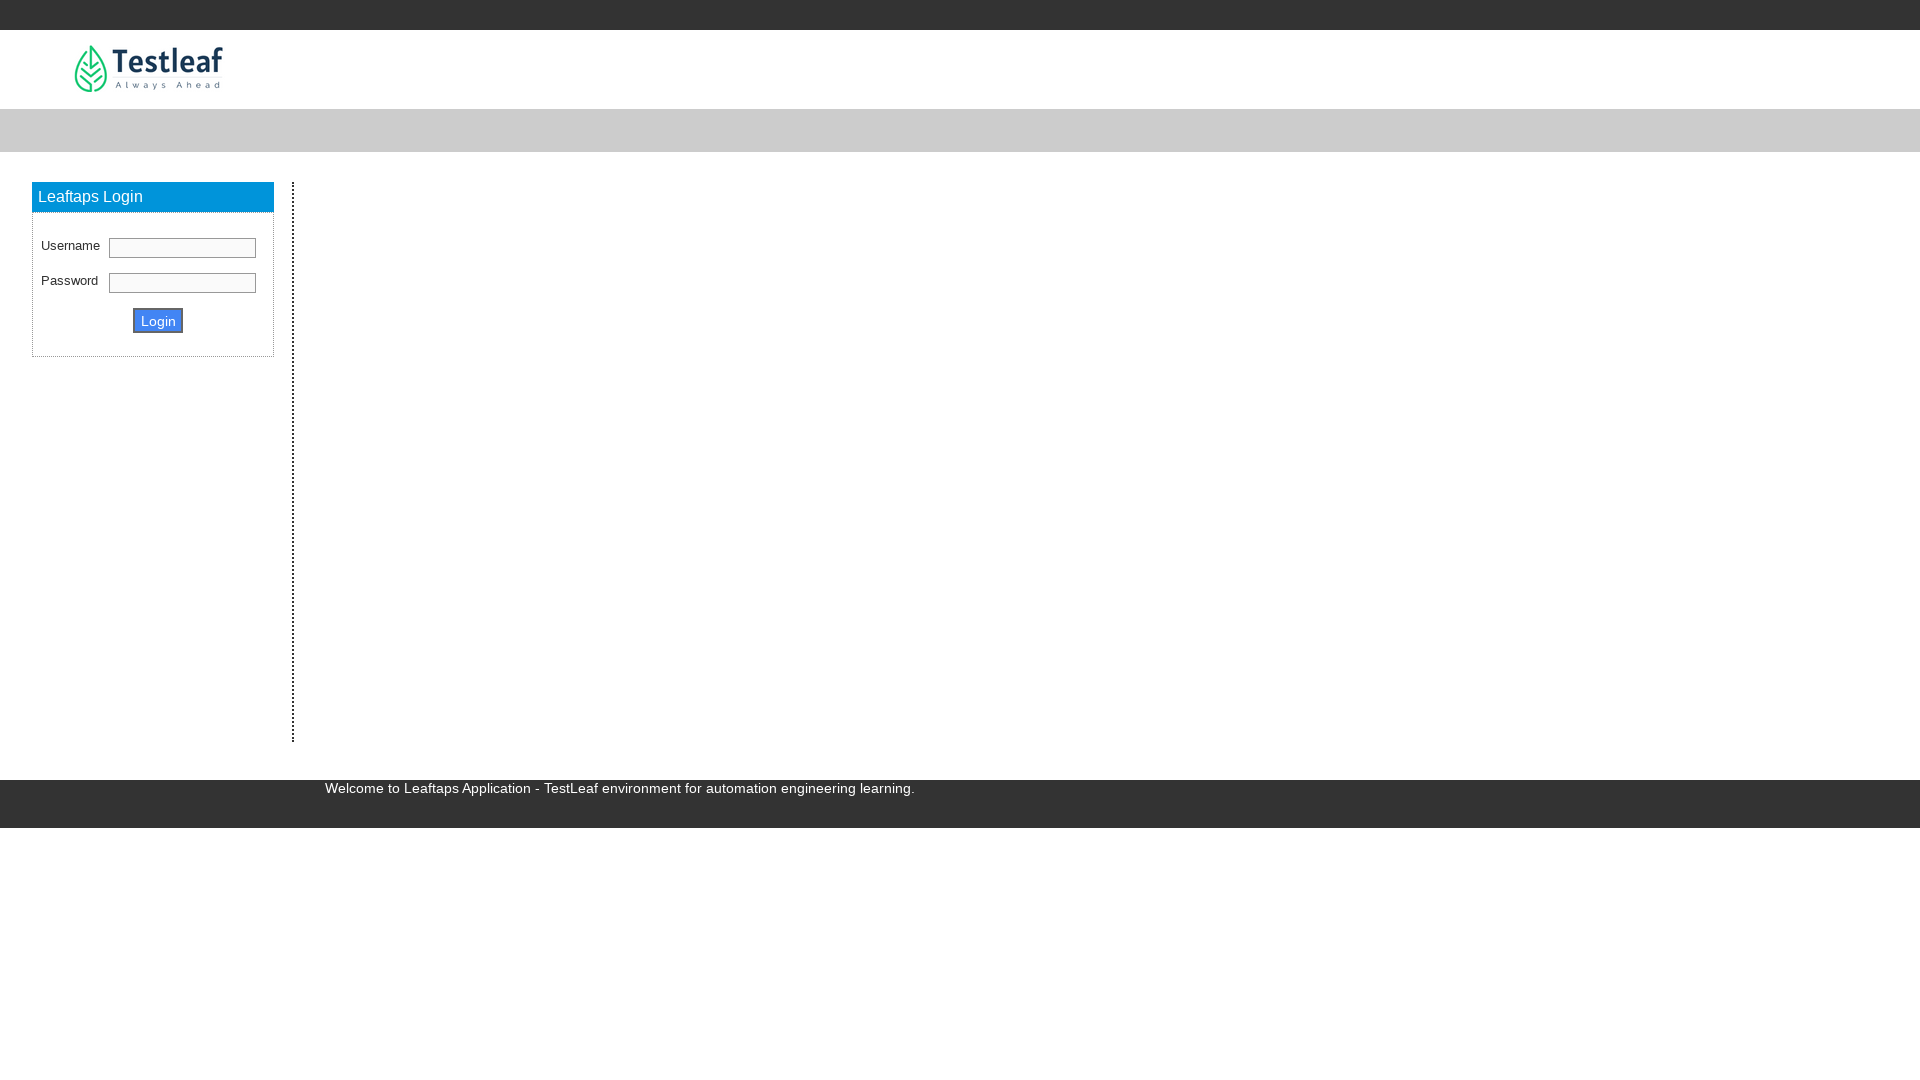

Waited 2 seconds after maximizing window
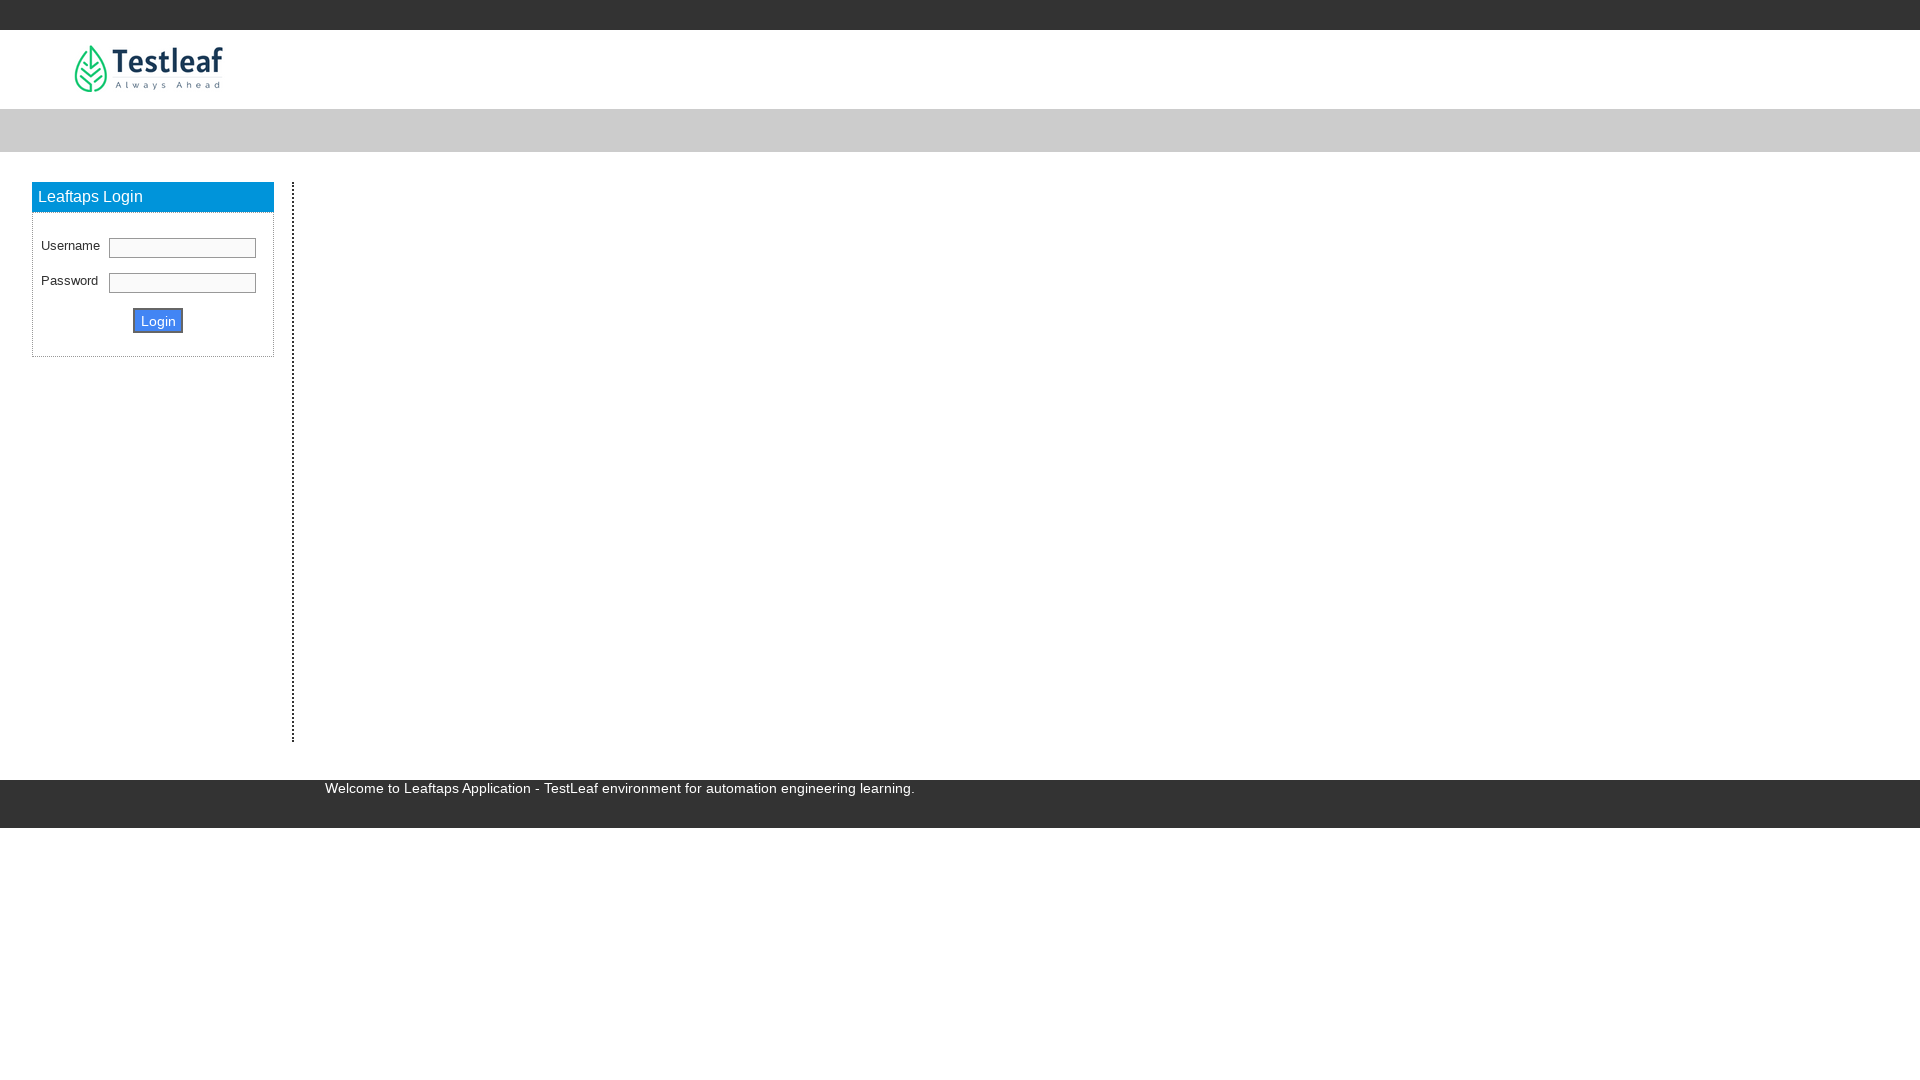

Waited 2 seconds before opening new tab
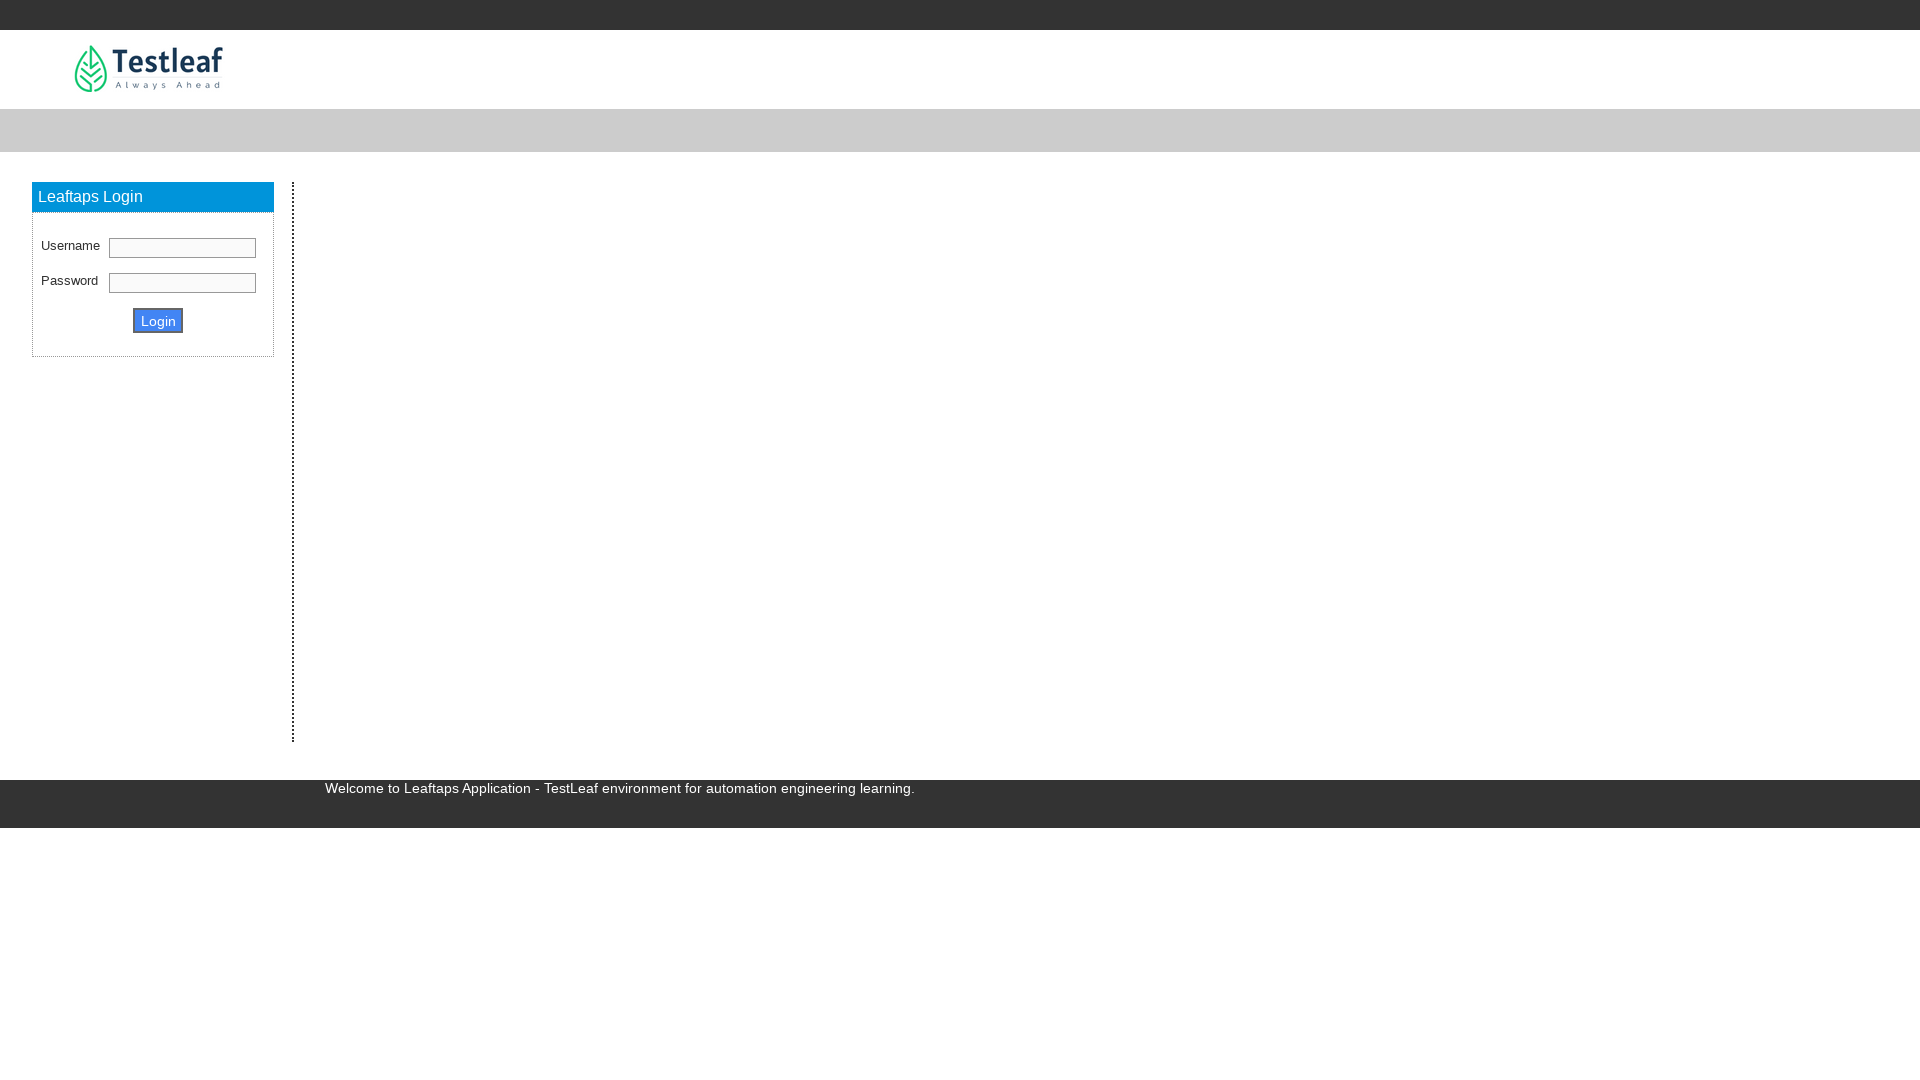

Opened a new browser tab
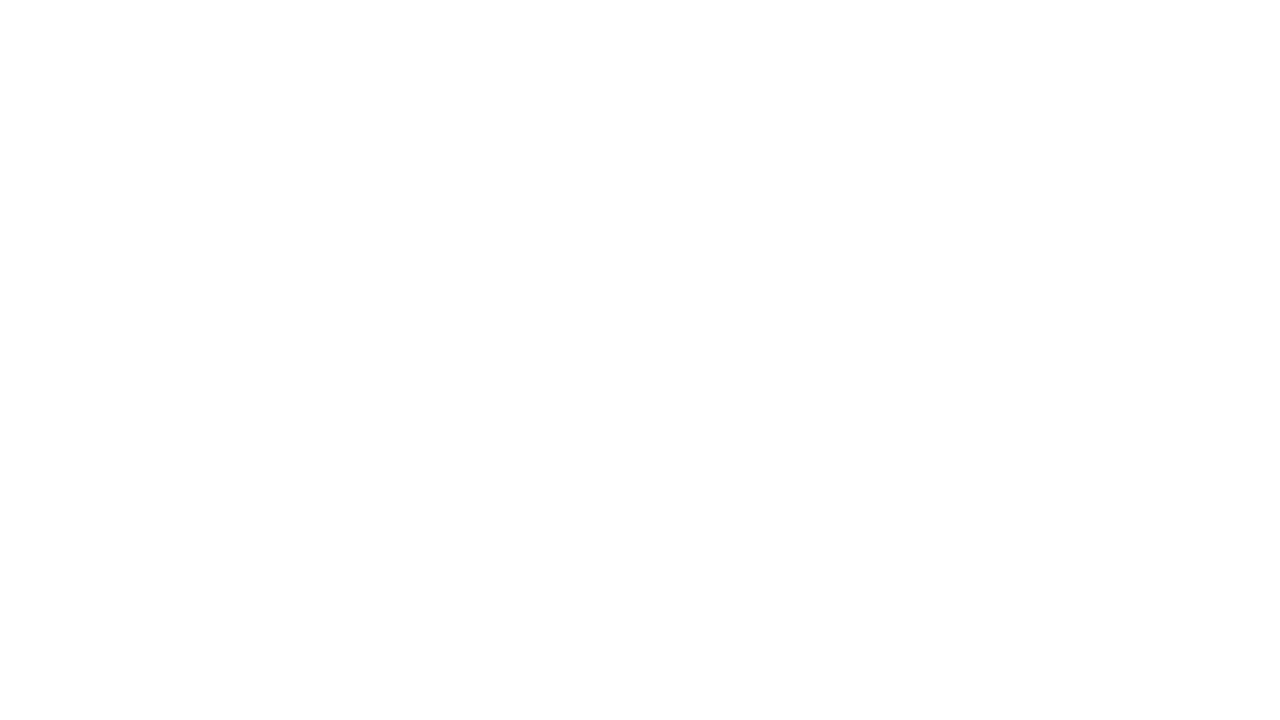

Navigated new tab to http://leafground.com/
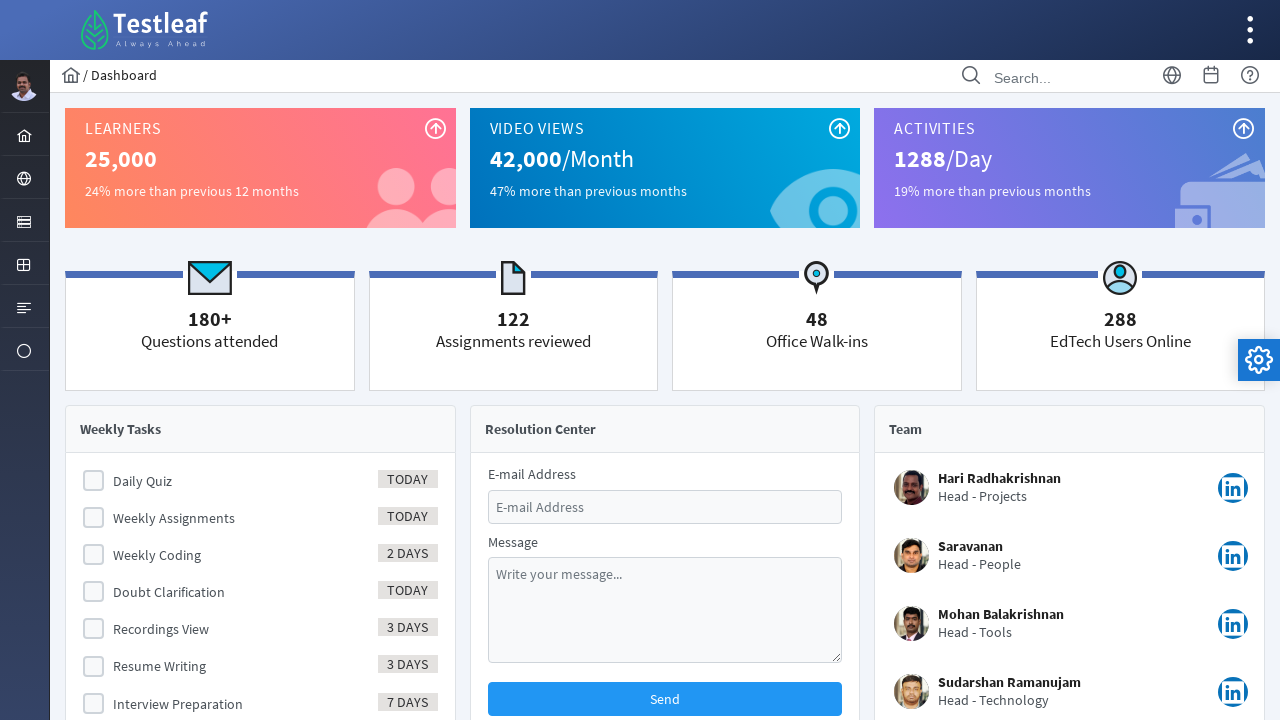

New page fully loaded with DOM content
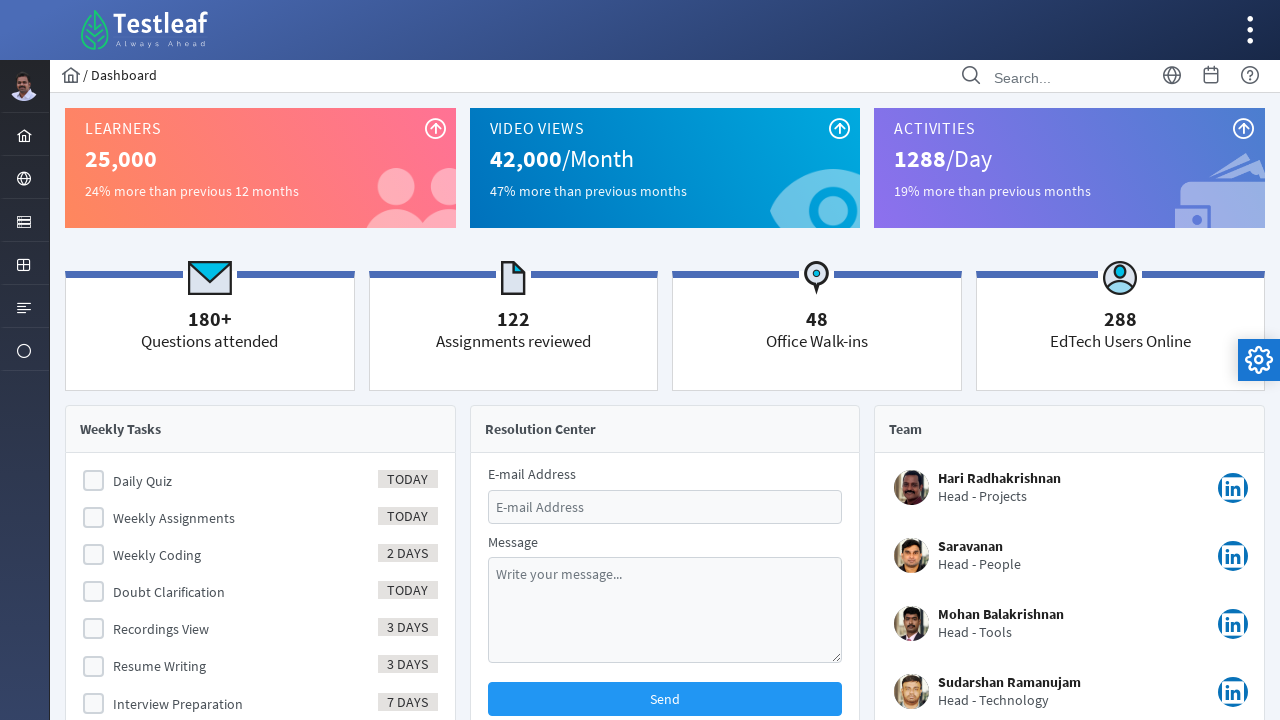

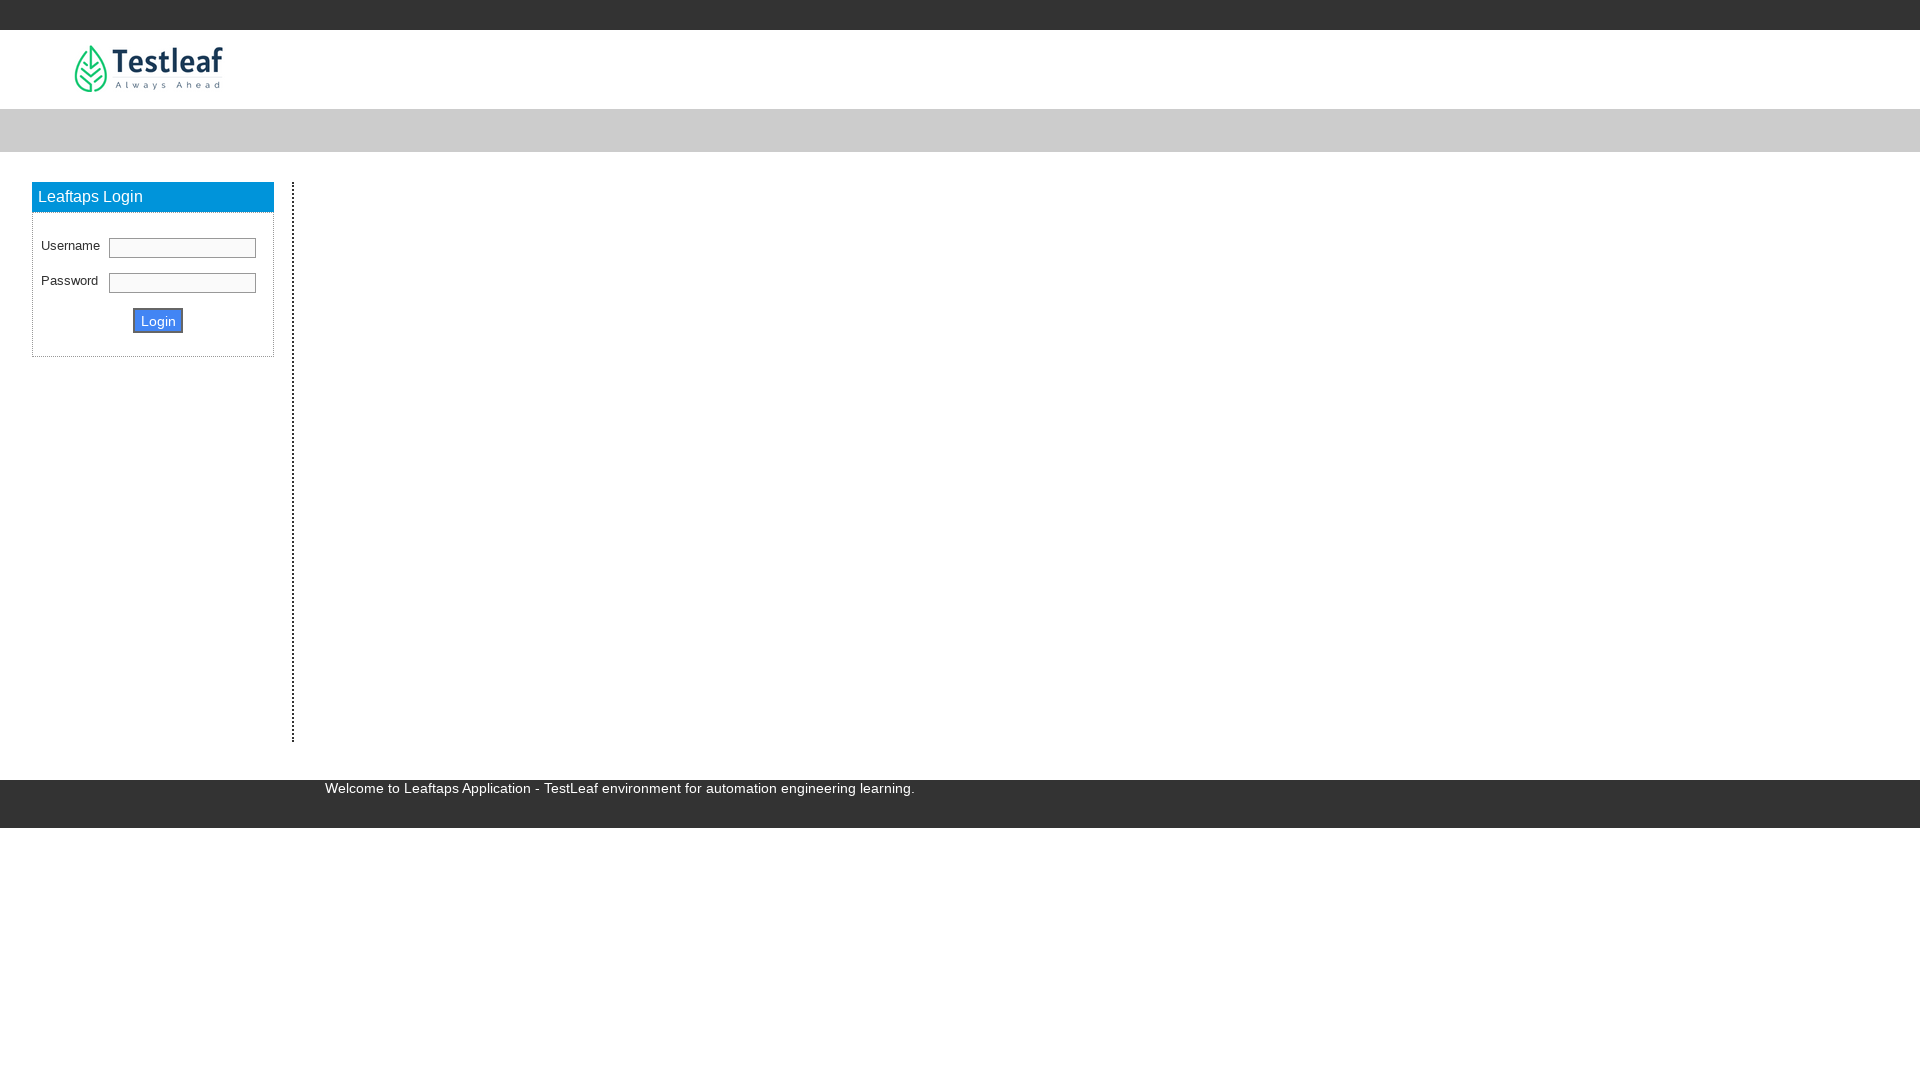